Tests the Playwright homepage by verifying the page title contains "Playwright", checking the "Get started" link has the correct href attribute, clicking on it, and verifying navigation to the intro page.

Starting URL: https://playwright.dev/

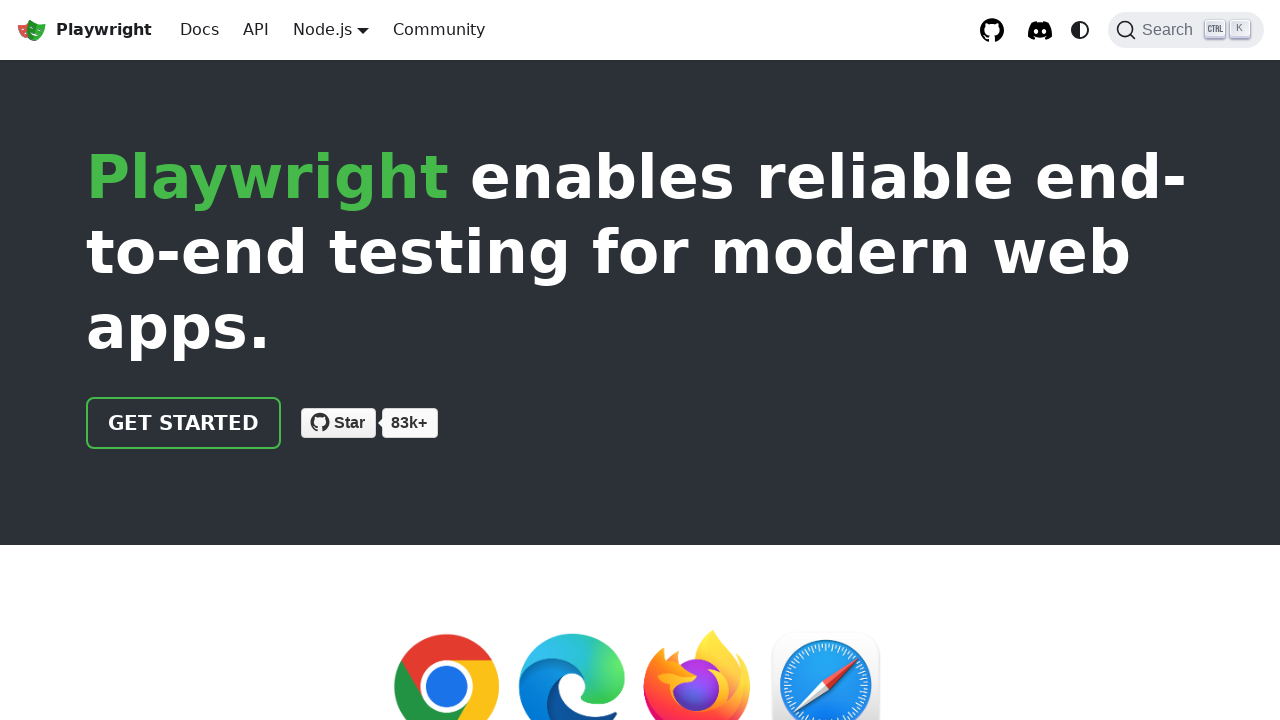

Verified page title contains 'Playwright'
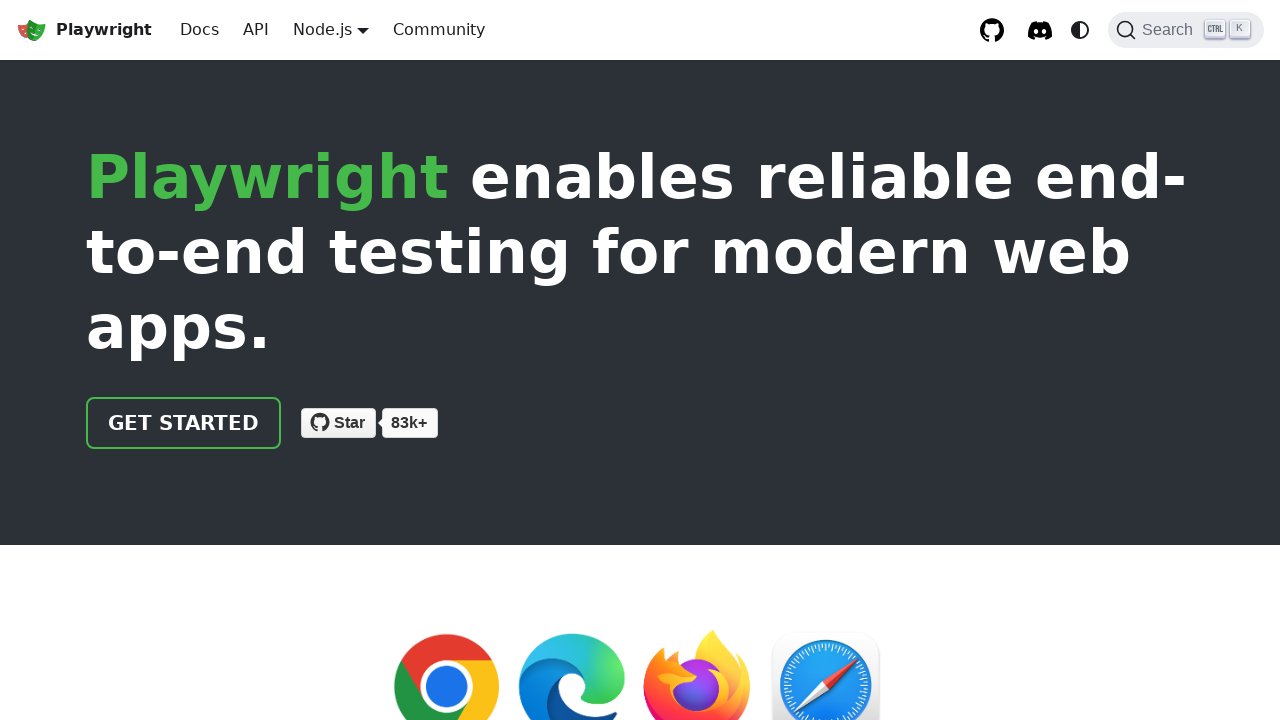

Located 'Get started' link
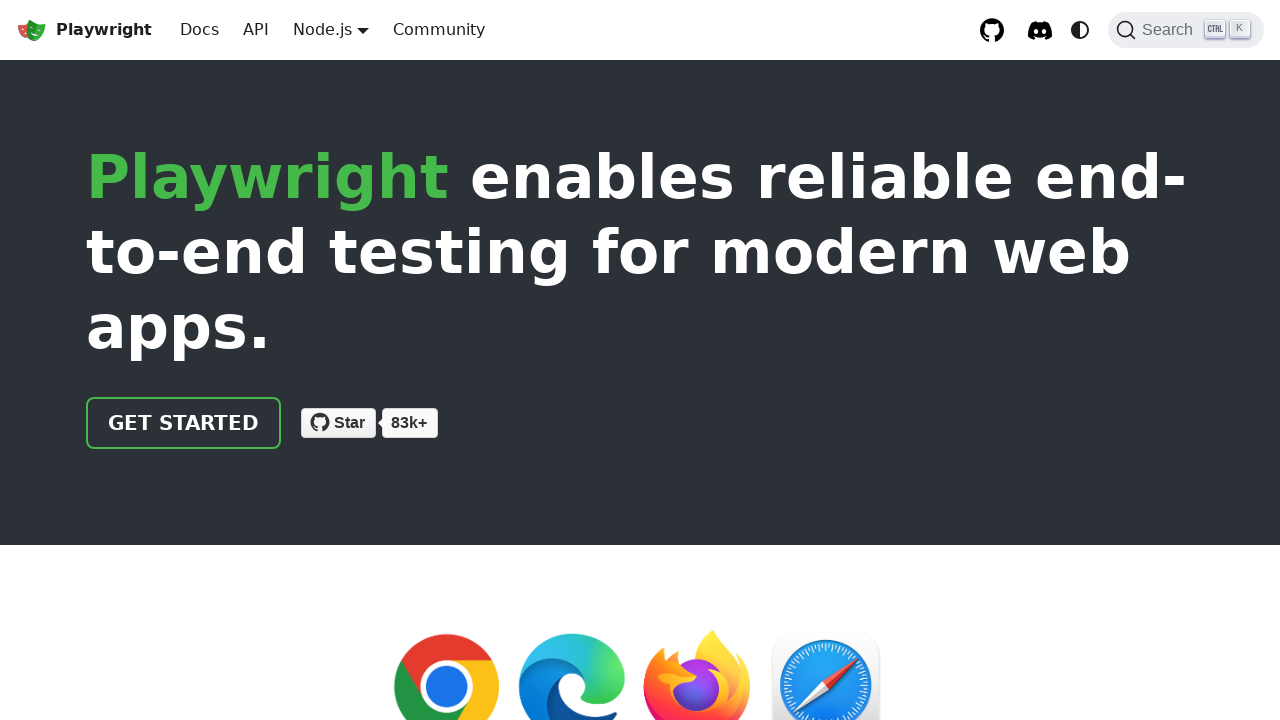

Verified 'Get started' link has correct href attribute '/docs/intro'
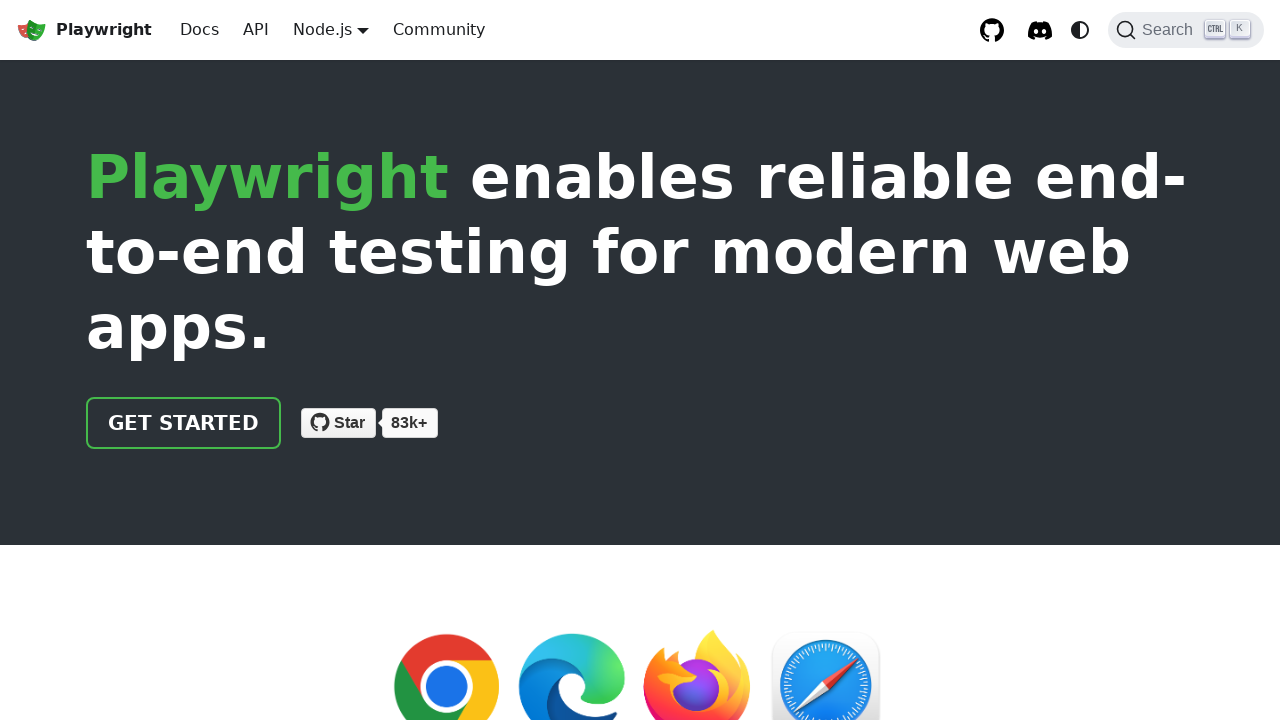

Clicked 'Get started' link at (184, 423) on internal:role=link[name="Get started"i]
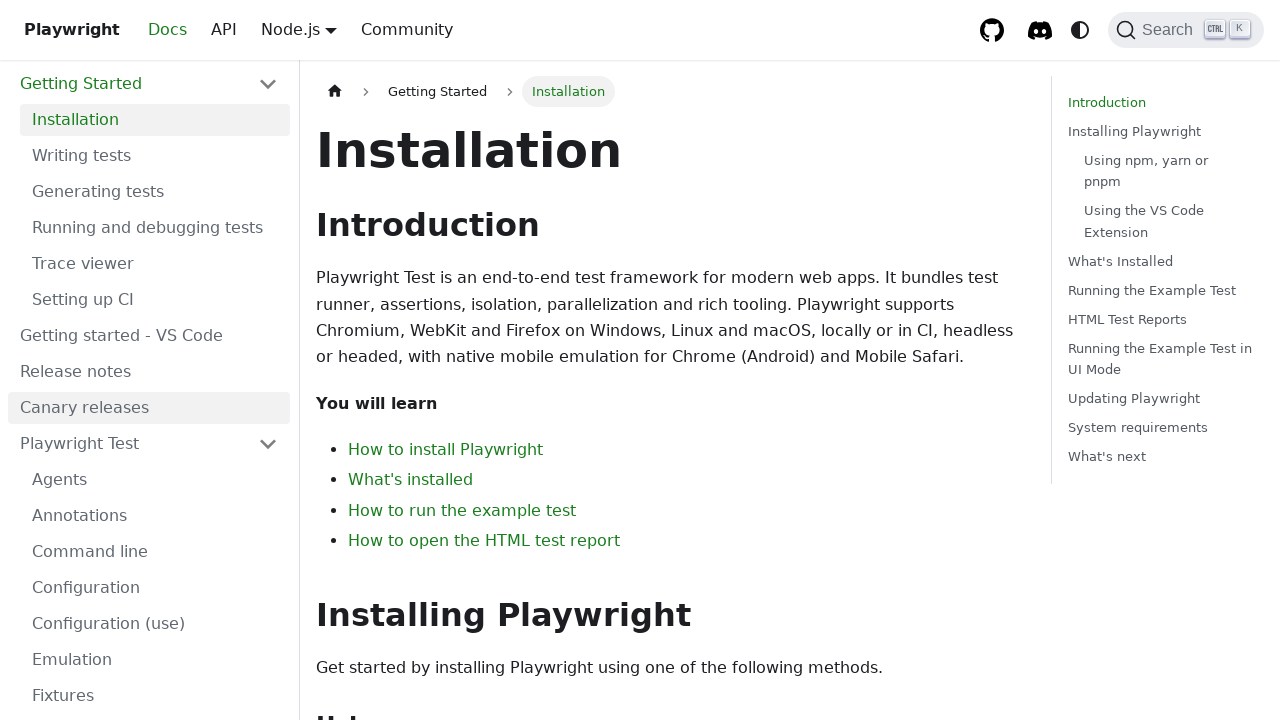

Verified navigation to intro page (URL contains 'intro')
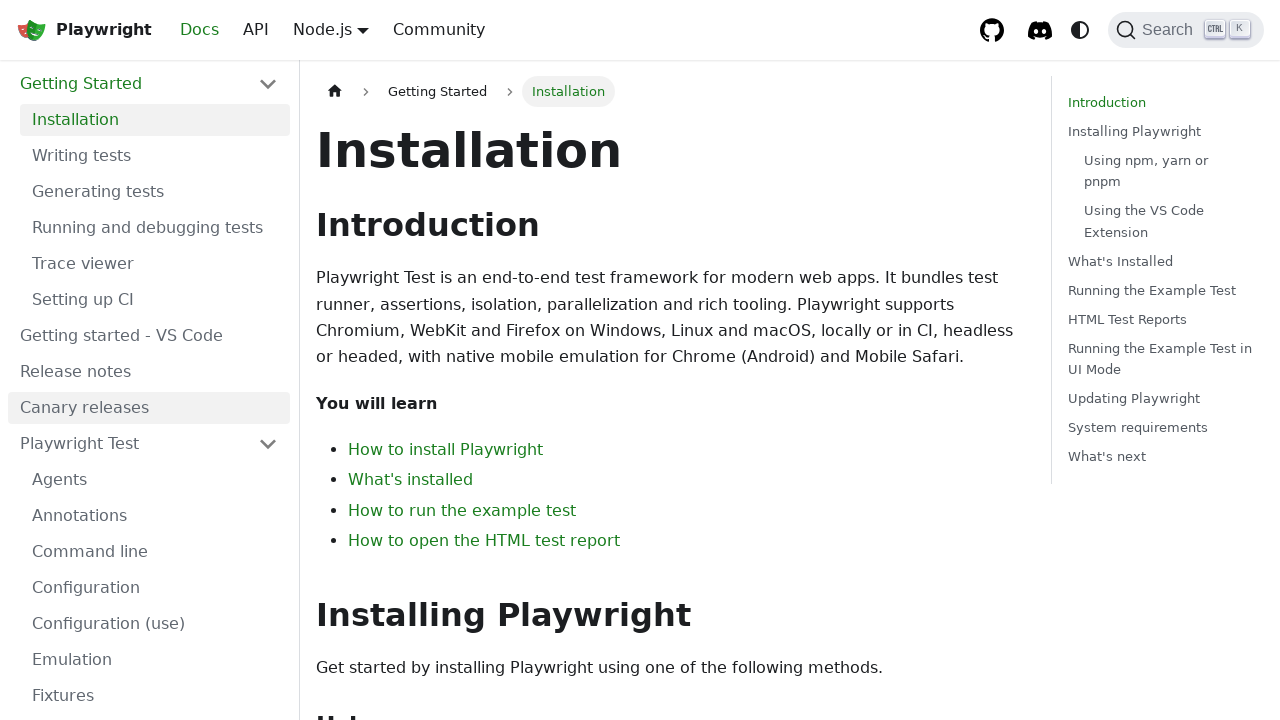

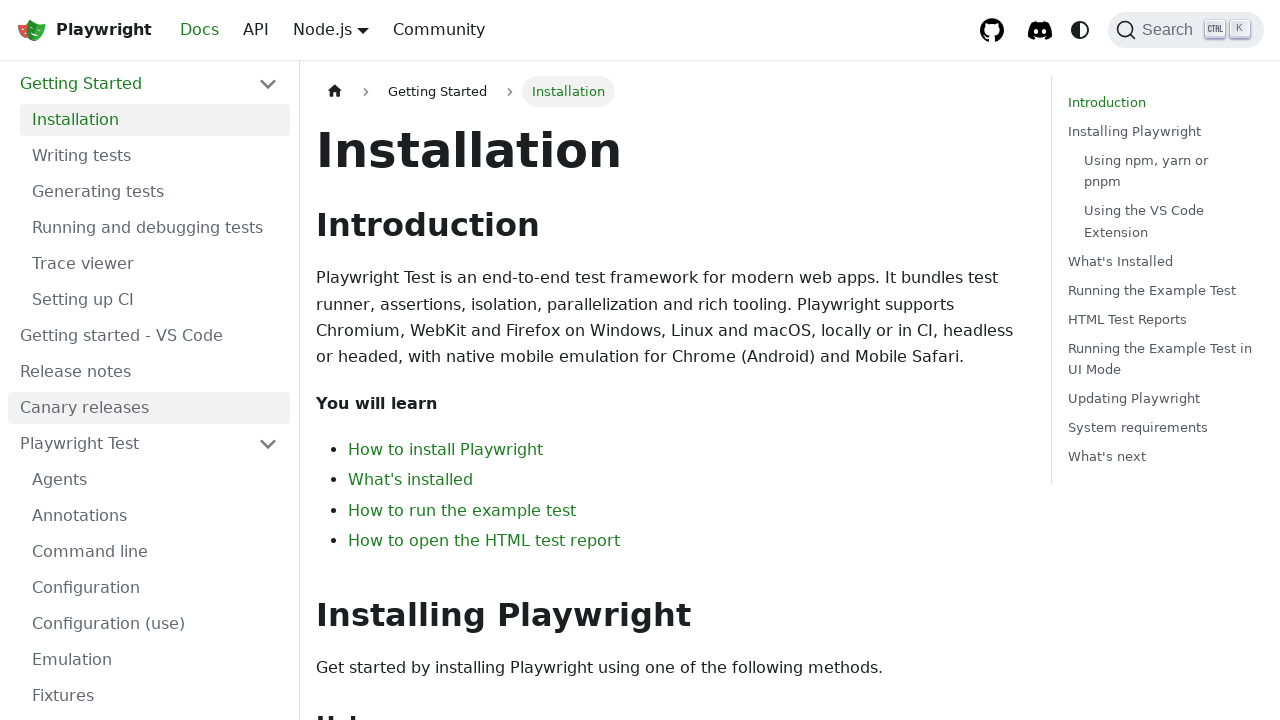